Tests form interaction by selecting a checkbox, choosing the corresponding dropdown option, entering text, and verifying alert content

Starting URL: https://www.rahulshettyacademy.com/AutomationPractice/

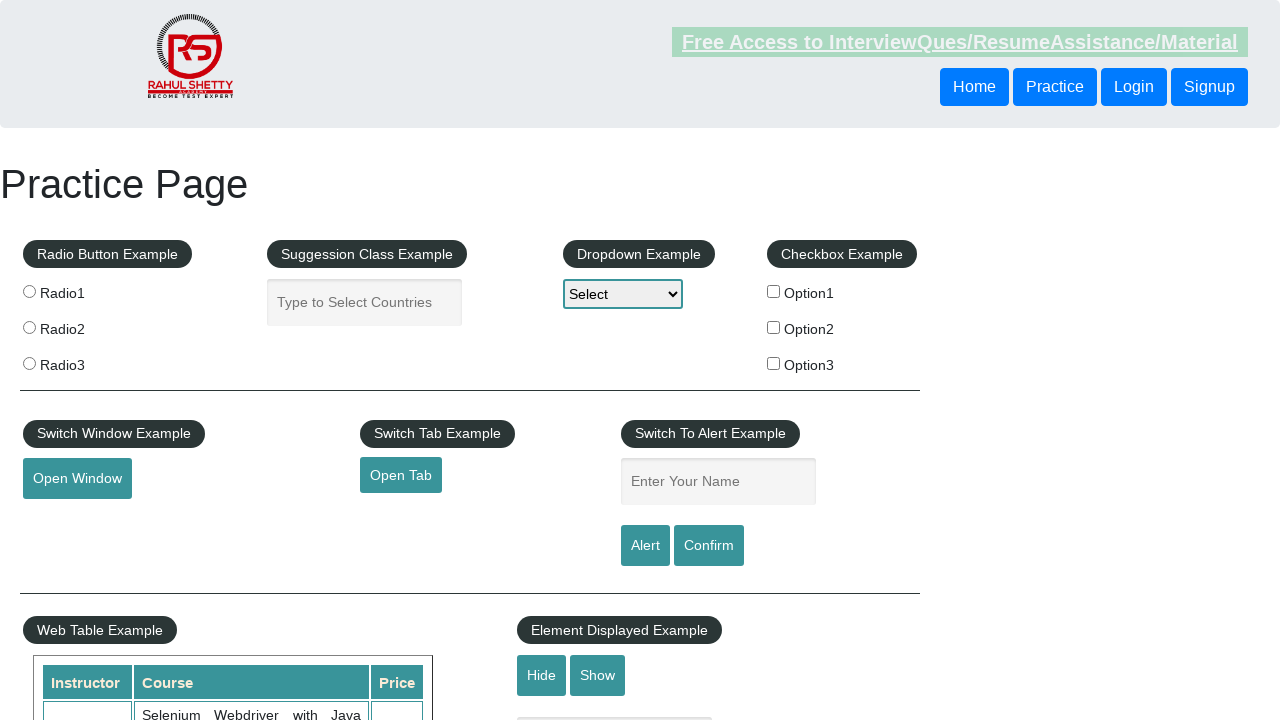

Clicked checkbox for Option2 at (774, 327) on #checkBoxOption2
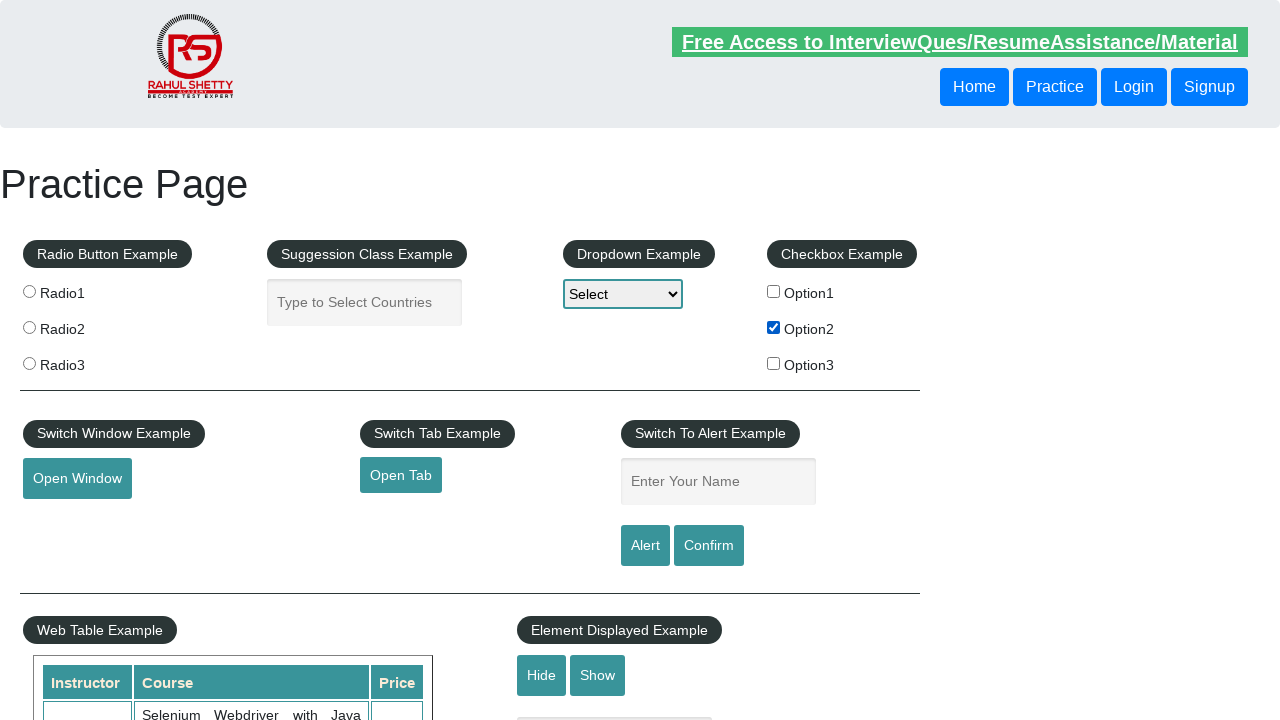

Retrieved text content of Option2 from dropdown
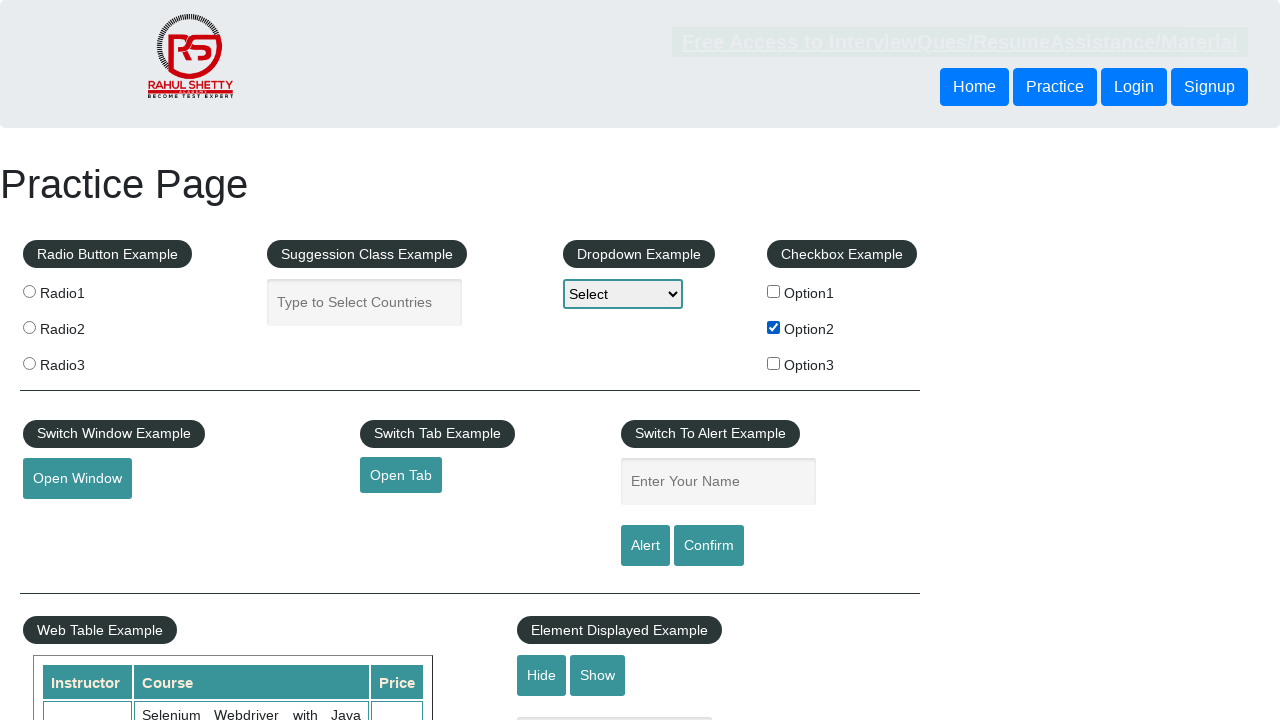

Selected Option2 from dropdown menu on #dropdown-class-example
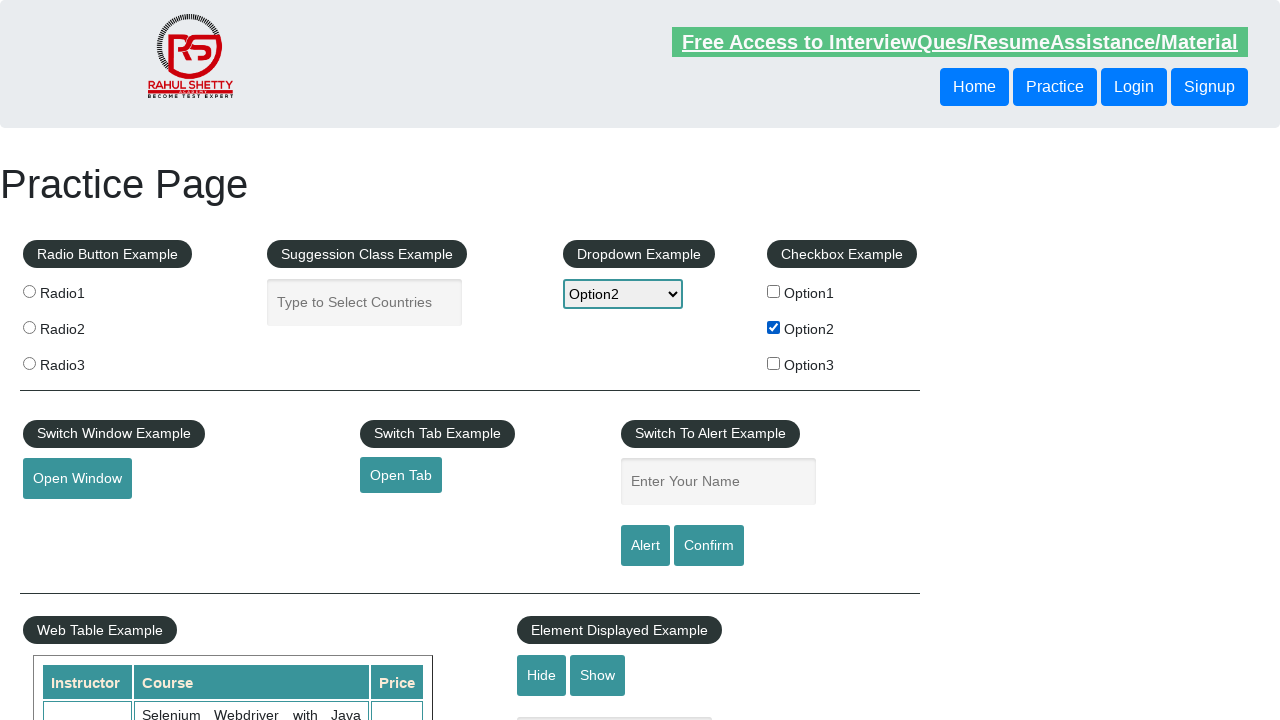

Entered Option2 text into name field on #name
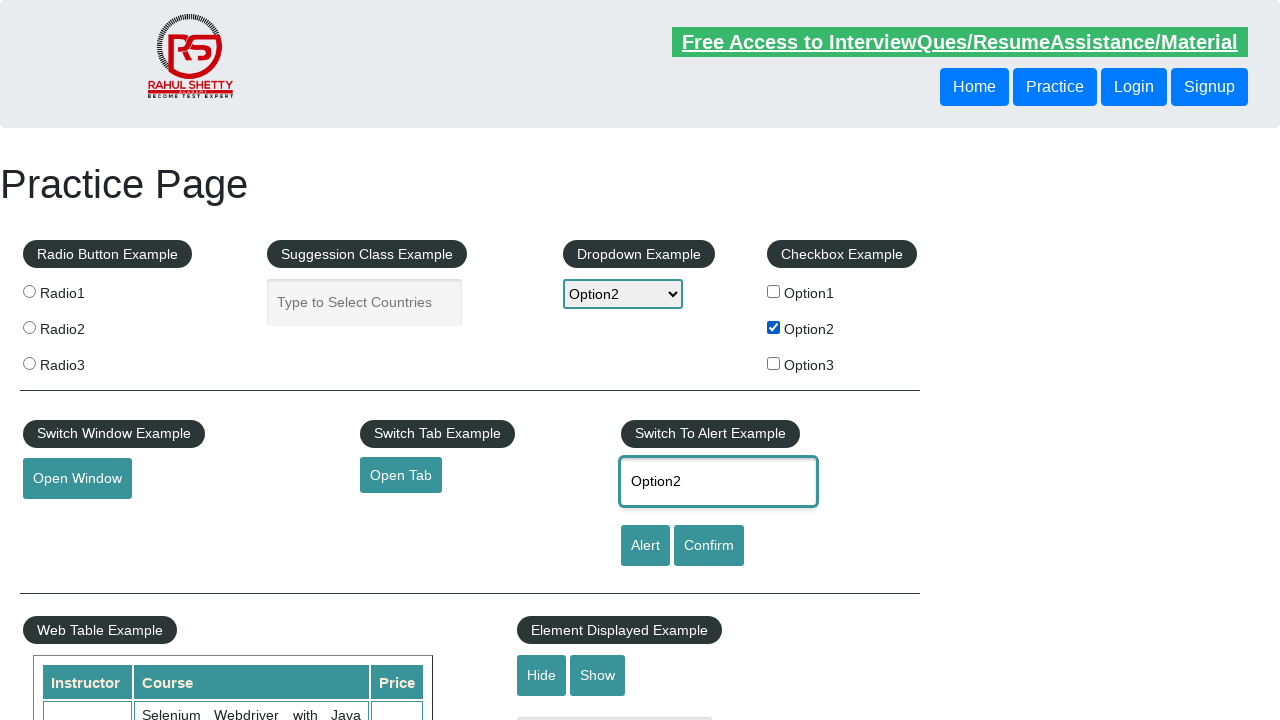

Set up dialog handler to accept alerts
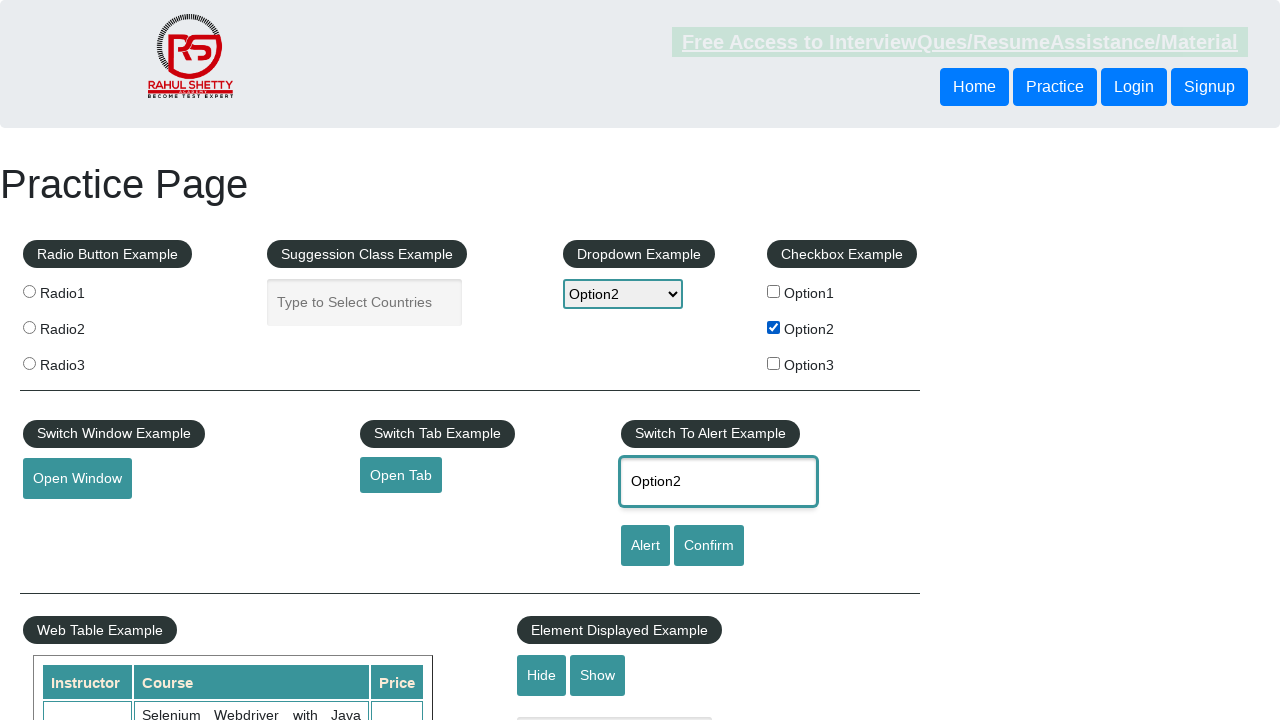

Clicked alert button and accepted the alert at (645, 546) on #alertbtn
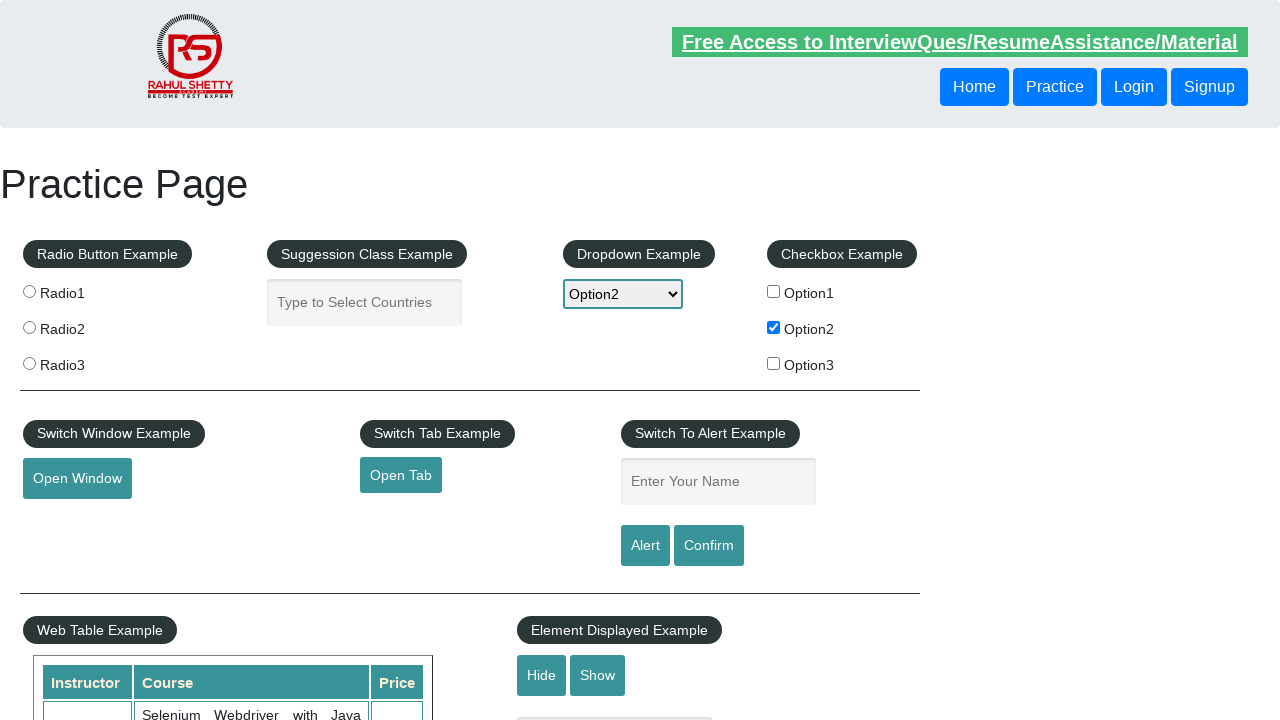

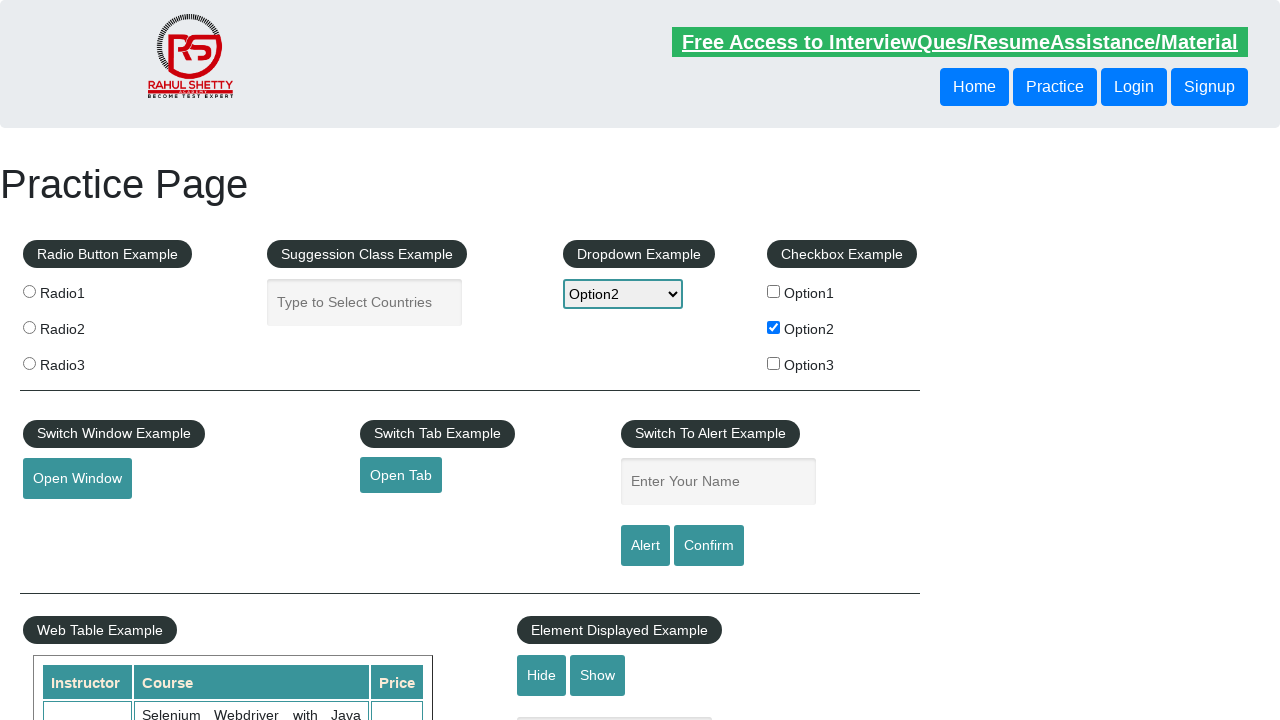